Tests browser window handling by clicking a link that opens a new window, switching to the child window, and verifying text content is displayed on that page.

Starting URL: https://rahulshettyacademy.com/loginpagePractise/#

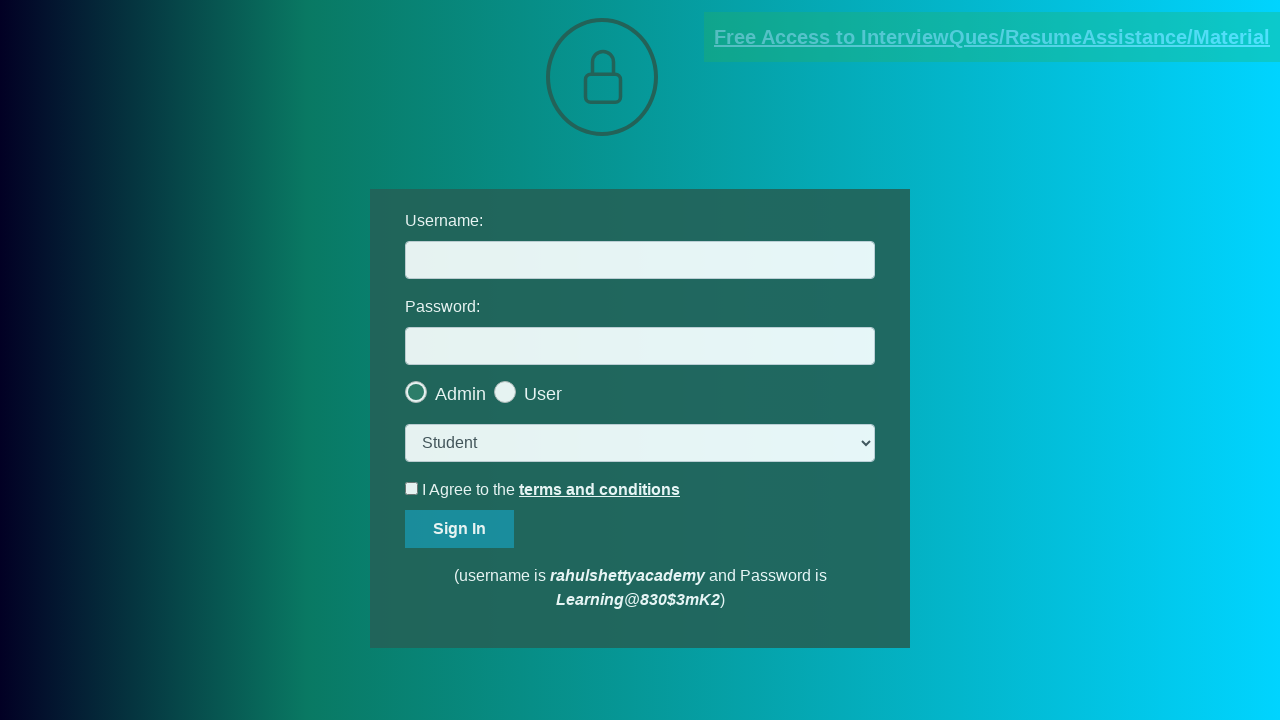

Clicked blinking text link to open new window at (992, 37) on .blinkingText
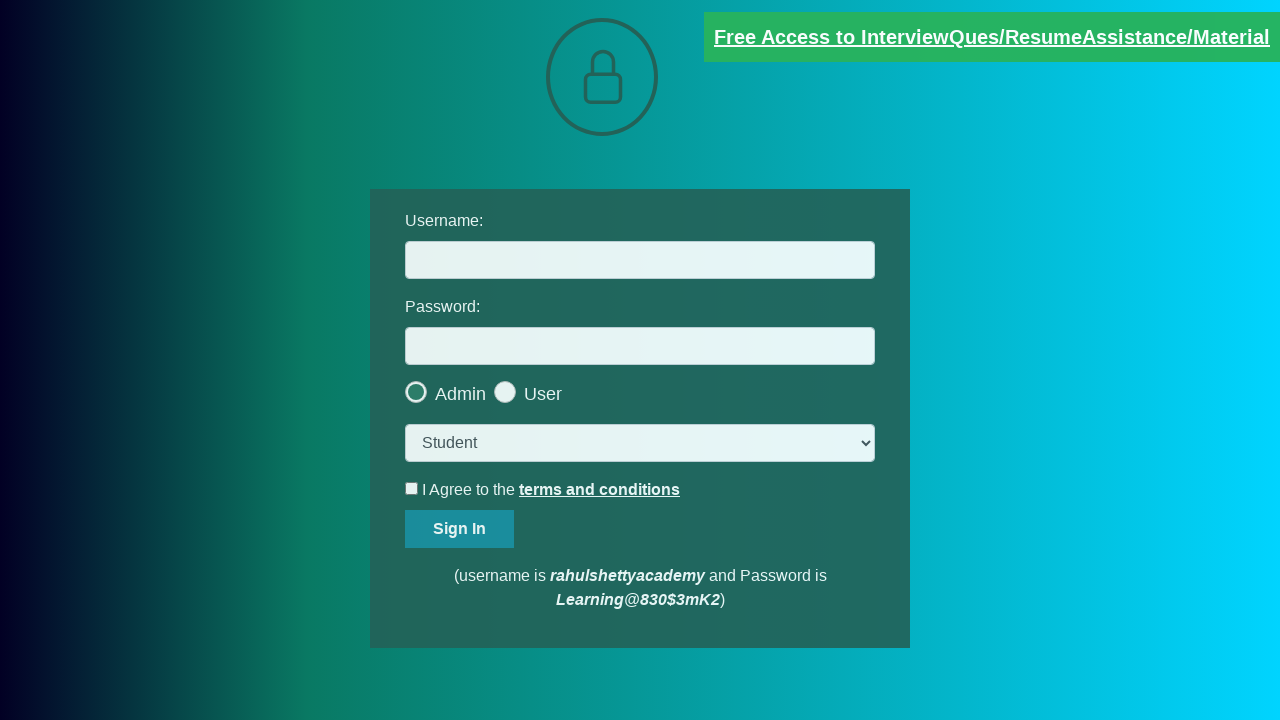

New child window opened and retrieved
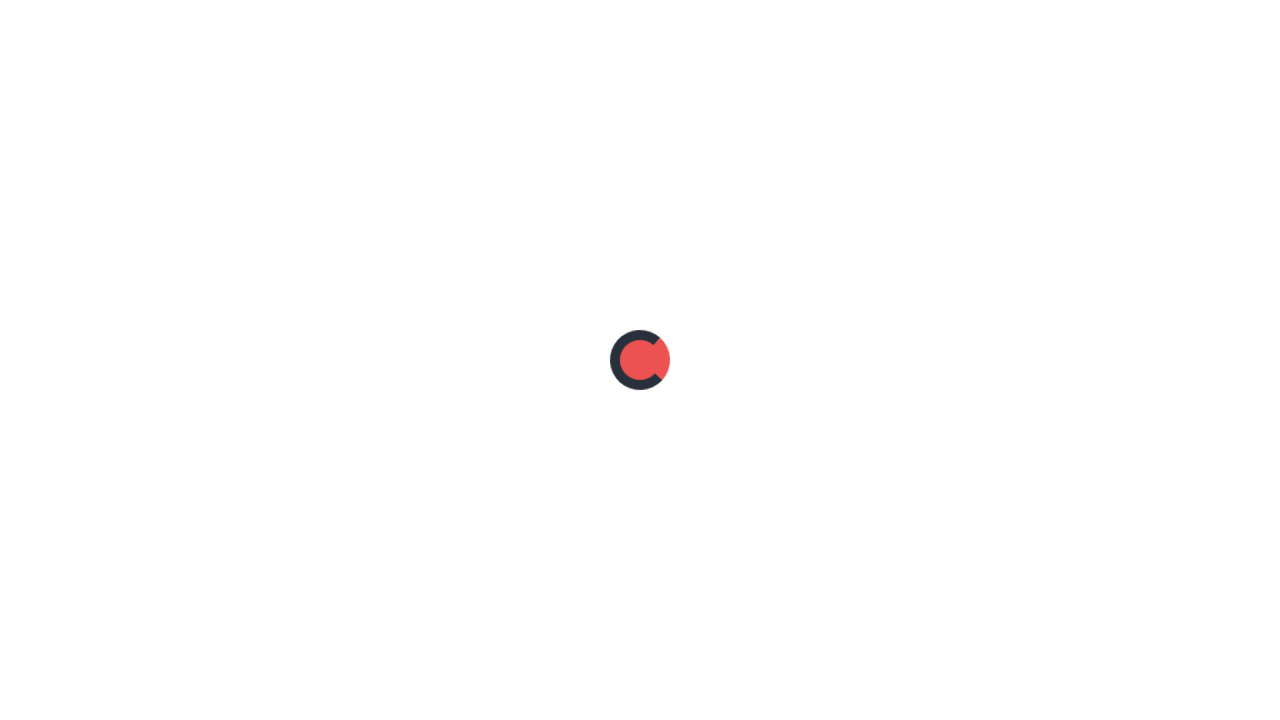

Child window page loaded completely
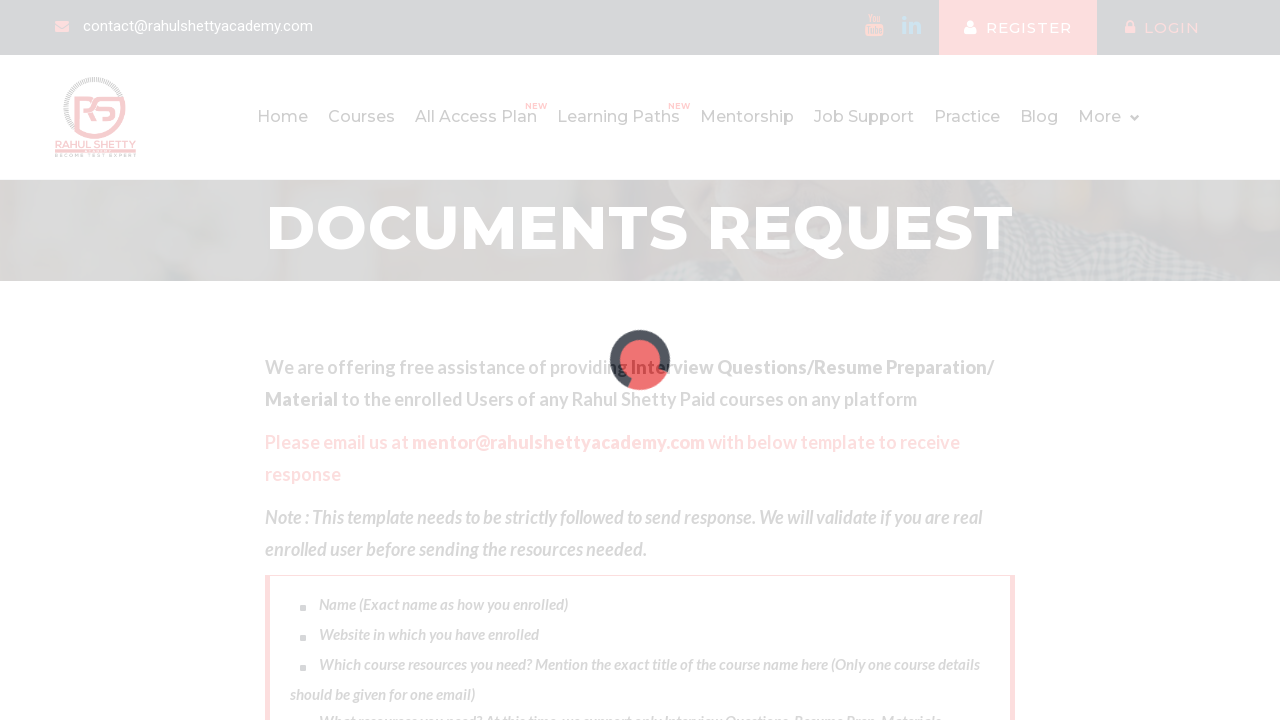

Red paragraph element found on child page
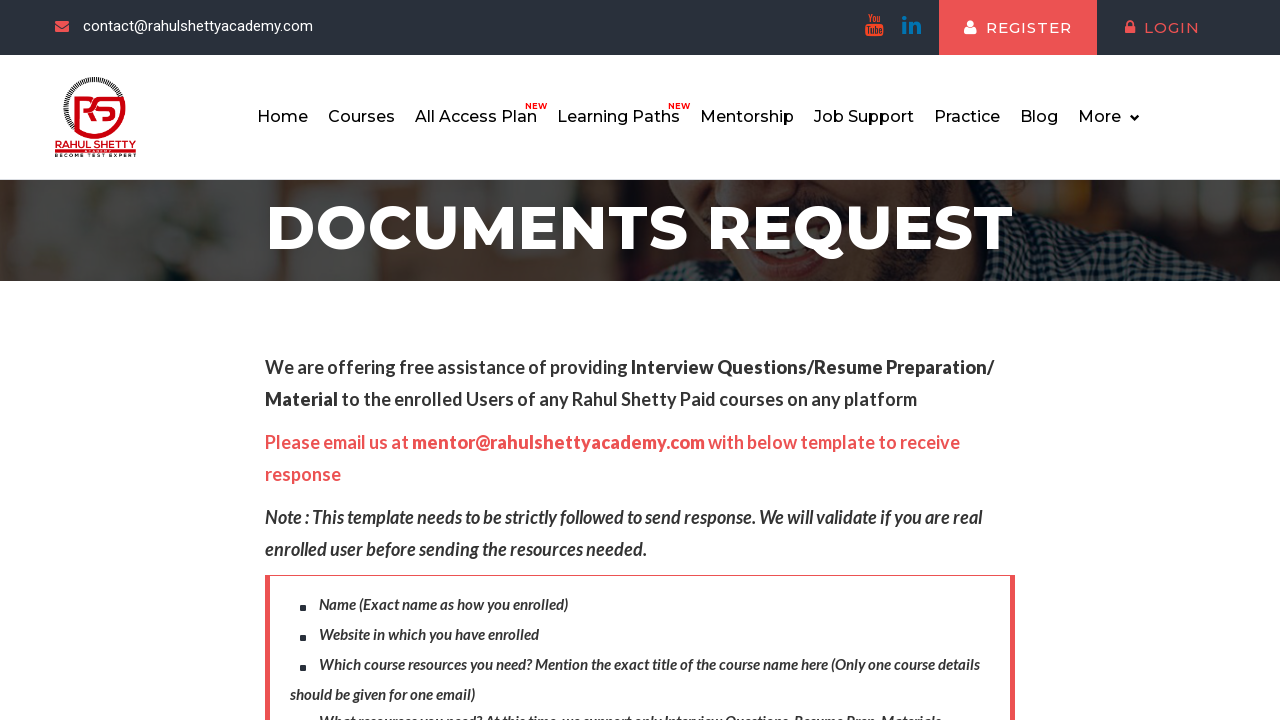

Retrieved text content from red paragraph: 'Please email us at mentor@rahulshettyacademy.com with below template to receive response '
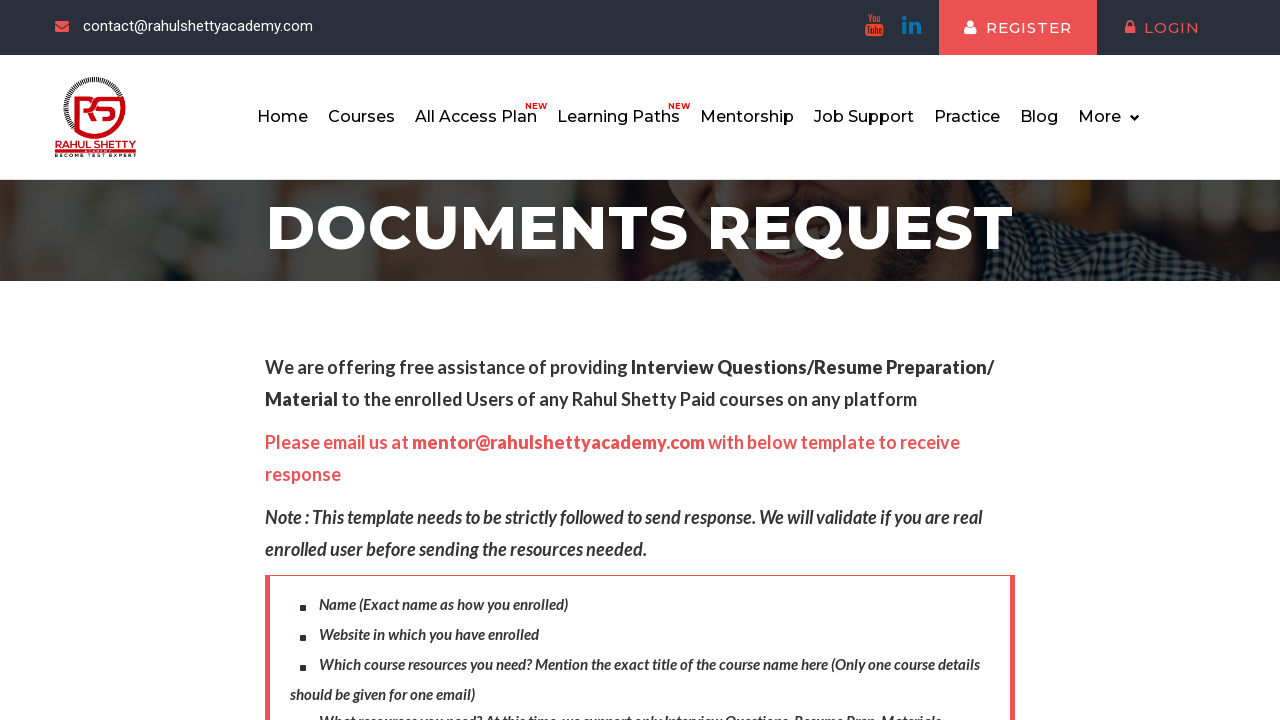

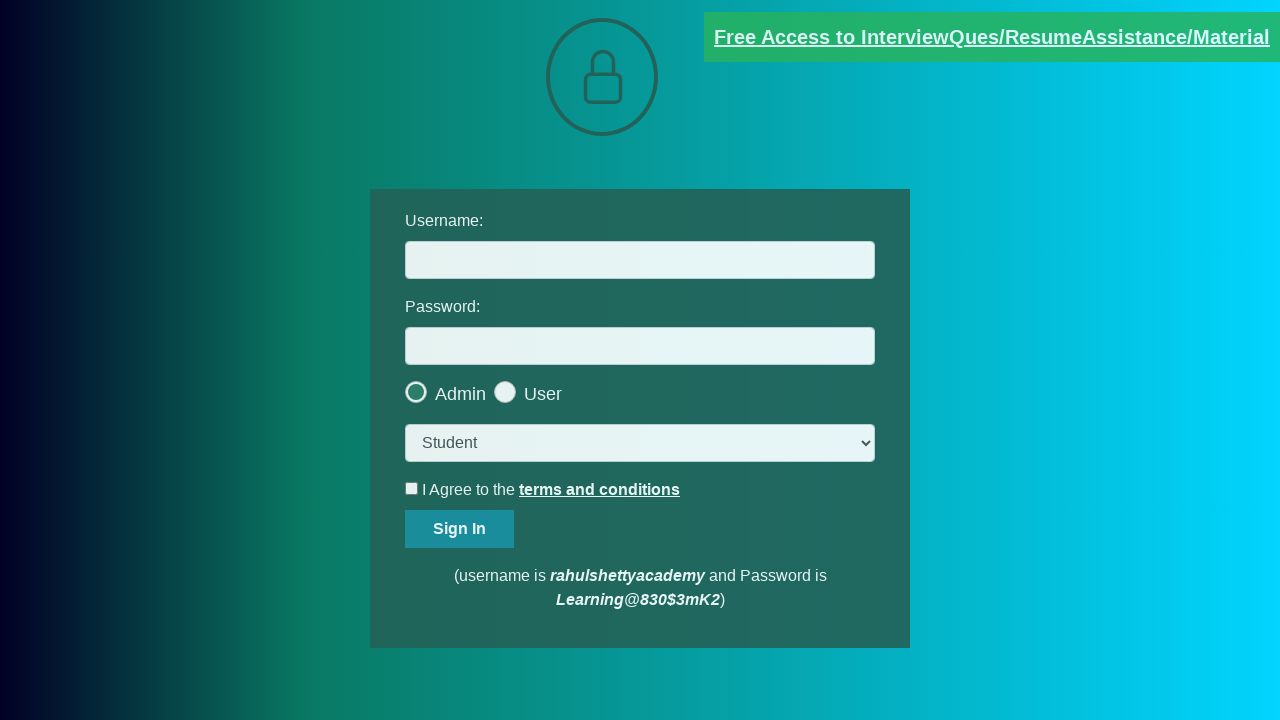